Tests that the flight search results contain exactly two Virgin America flights by clicking Find Flights and counting airline occurrences

Starting URL: https://blazedemo.com/

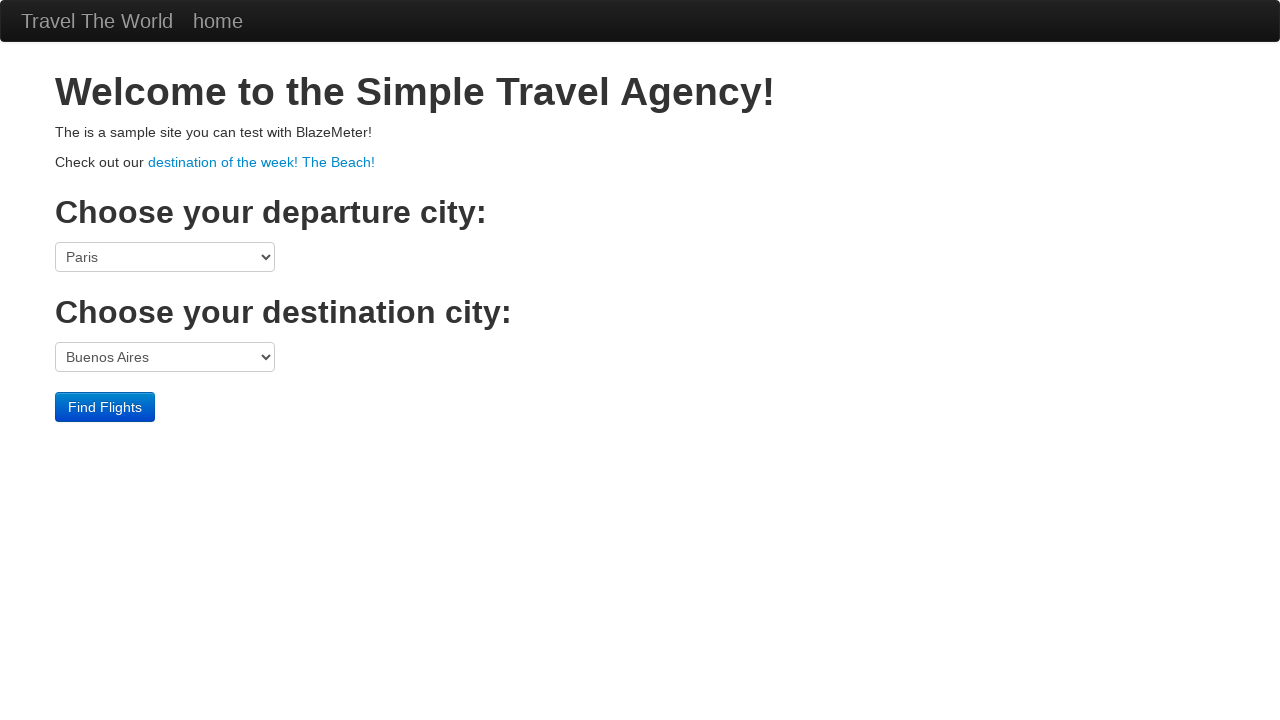

Clicked Find Flights submit button at (105, 407) on input[type='submit']
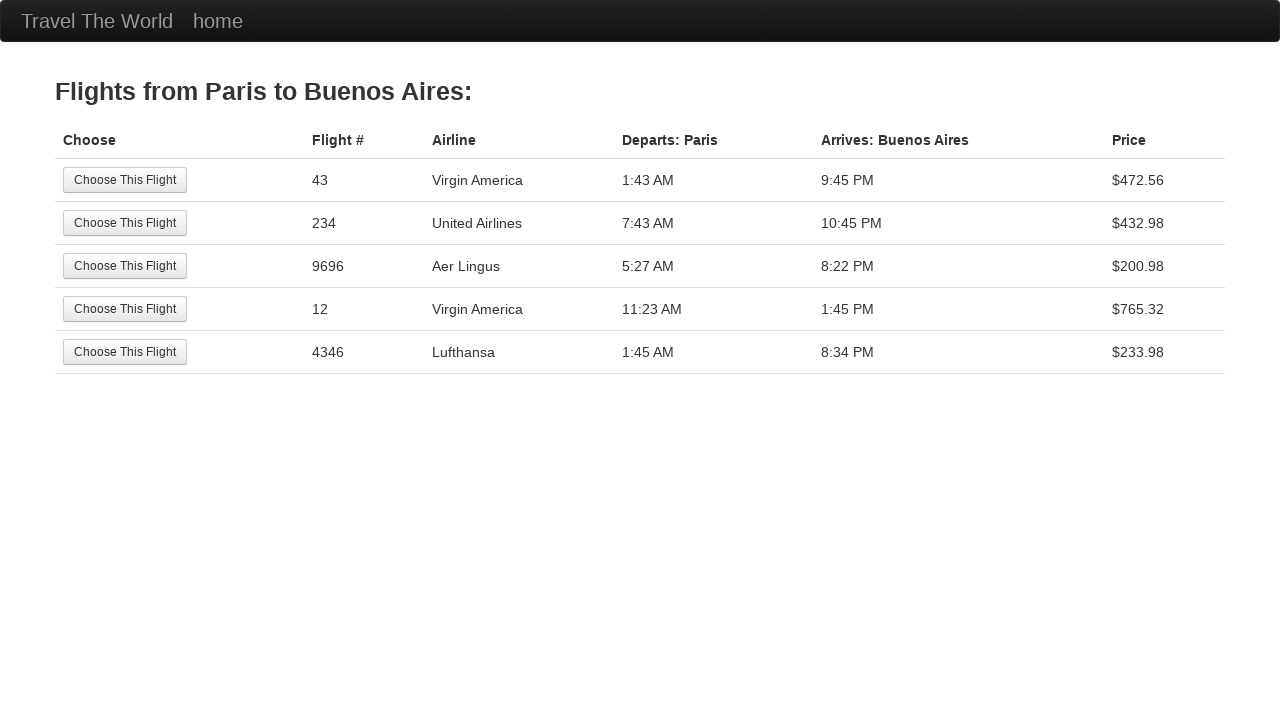

Flights table loaded
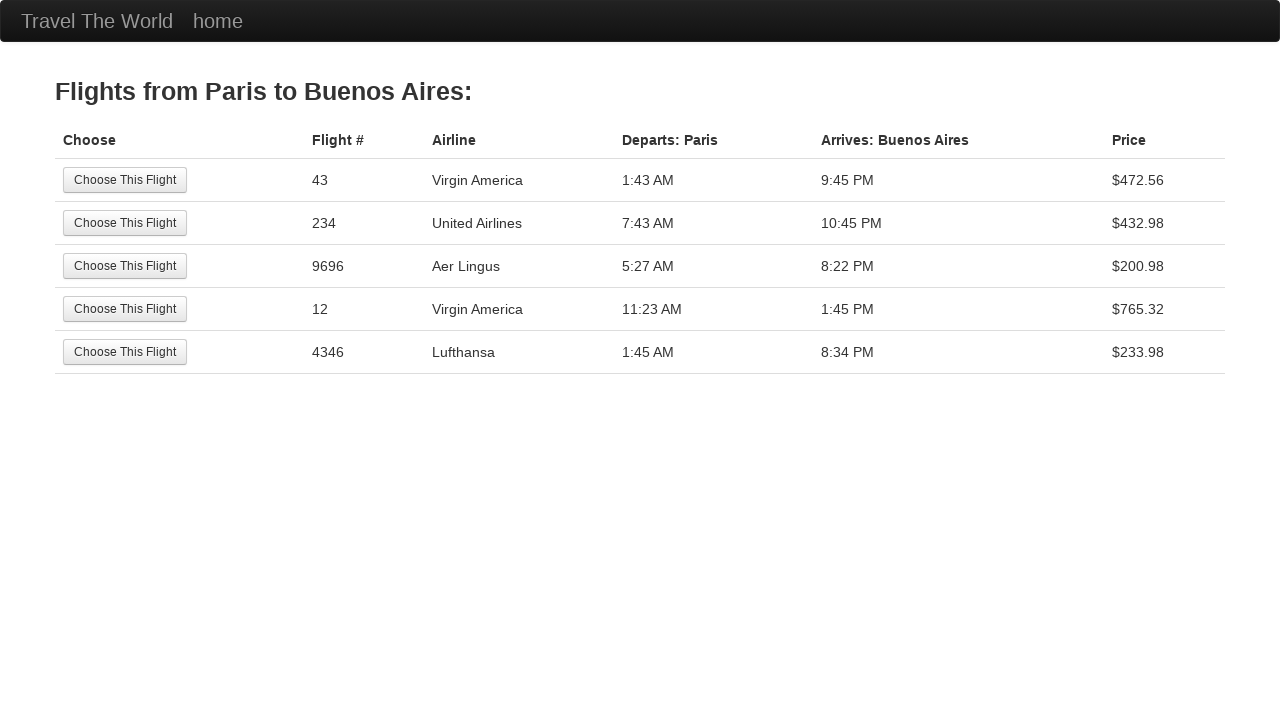

Retrieved all airline elements from search results
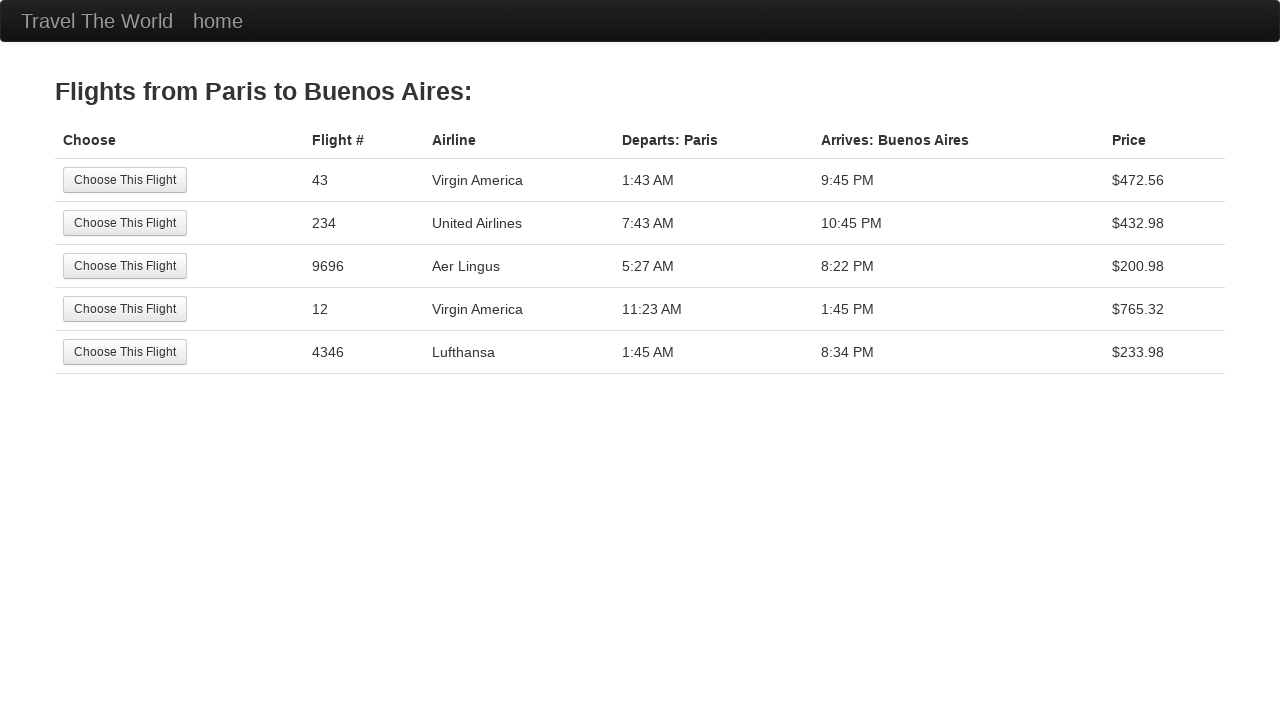

Counted Virgin America flights: 2 found
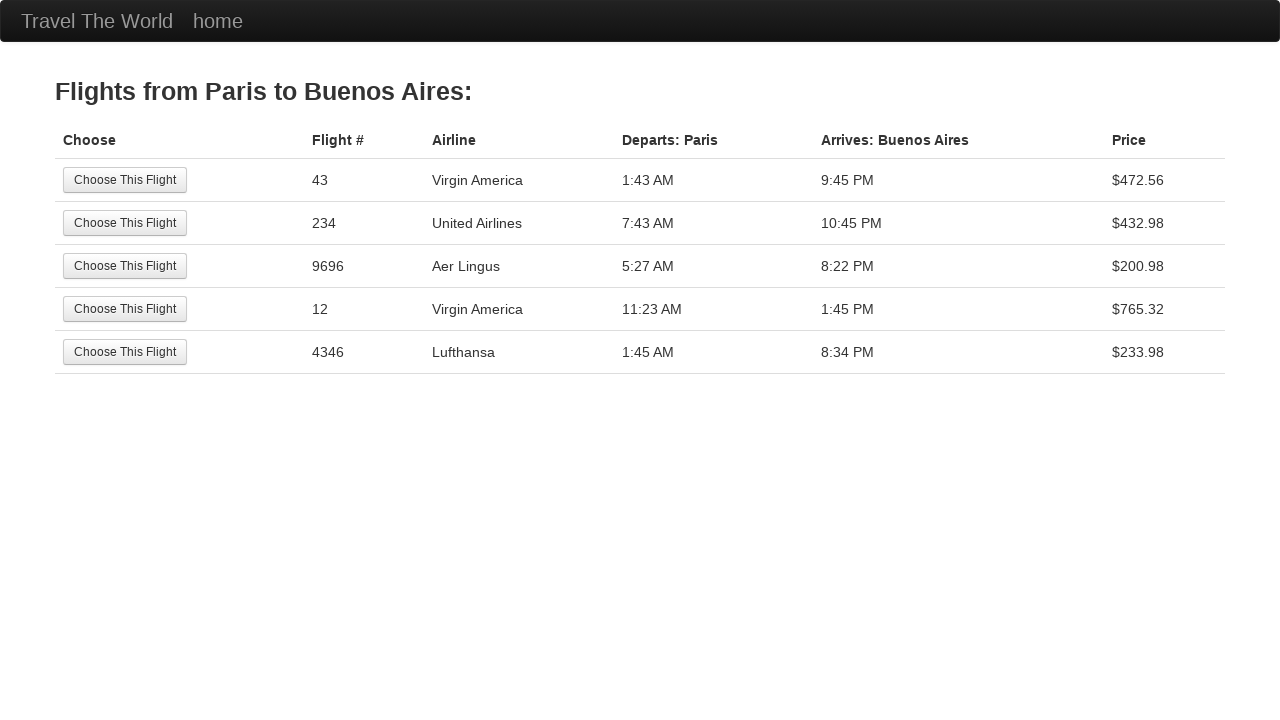

Assertion passed: exactly 2 Virgin America flights found
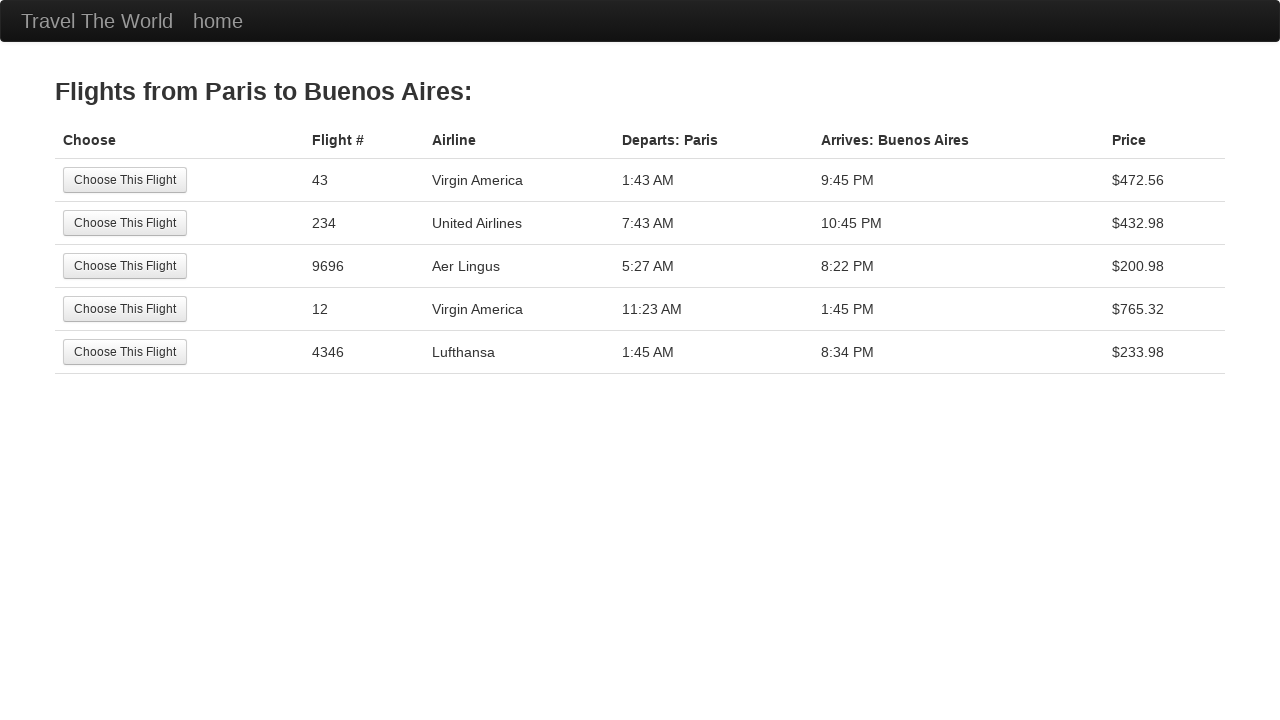

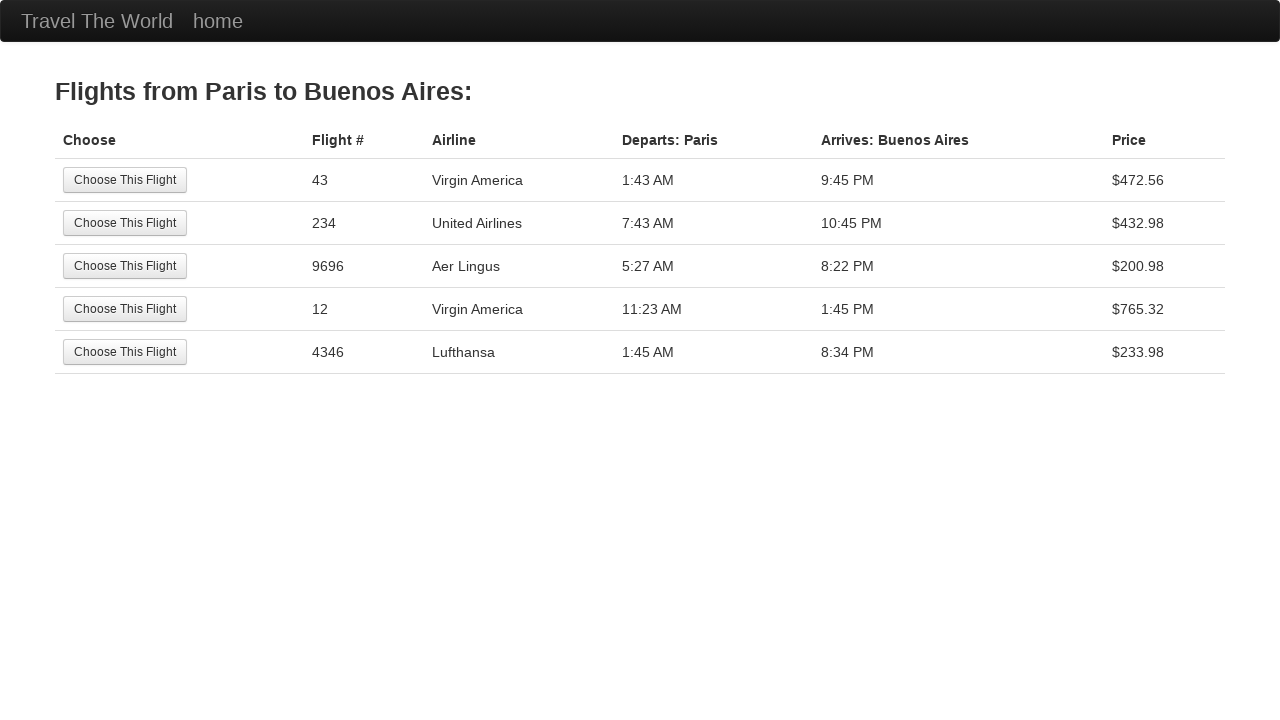